Navigates to a locator practice page and waits for it to load. This is a minimal test that only verifies the page loads successfully.

Starting URL: https://tech-training-qacircle.github.io/locator-practice/src/locatorPractice.html

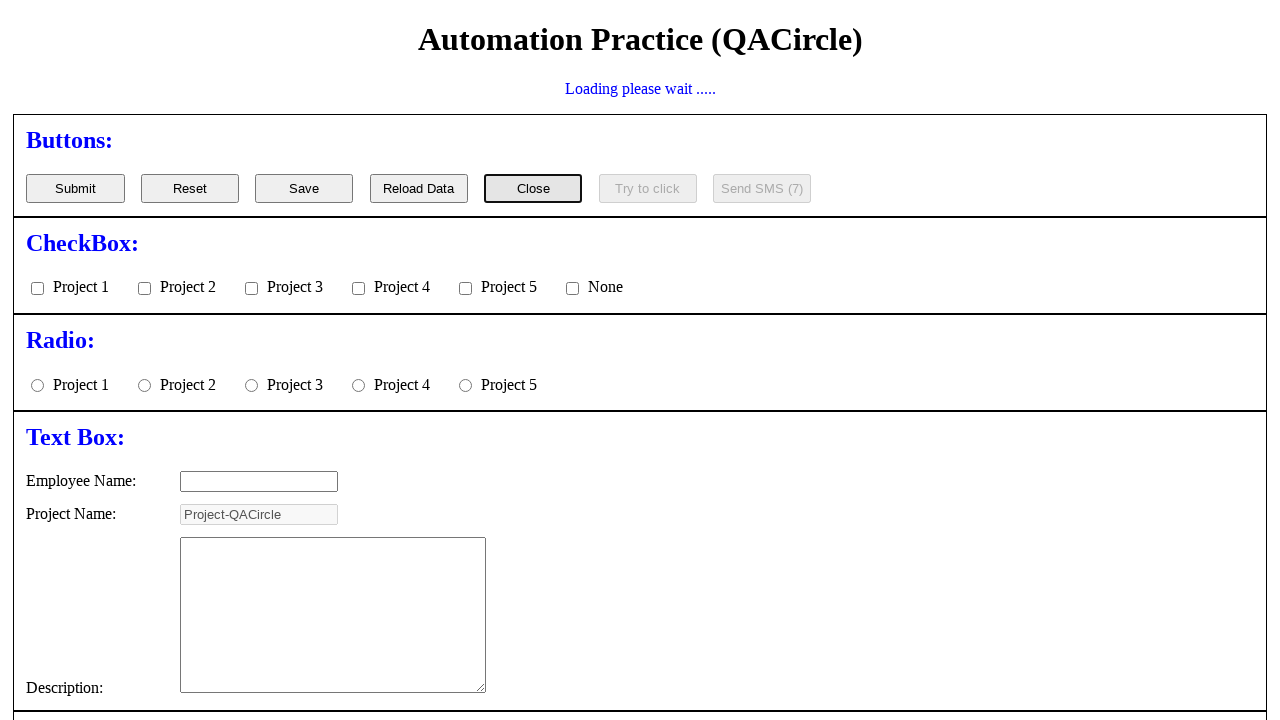

Waited for page to load (domcontentloaded state reached)
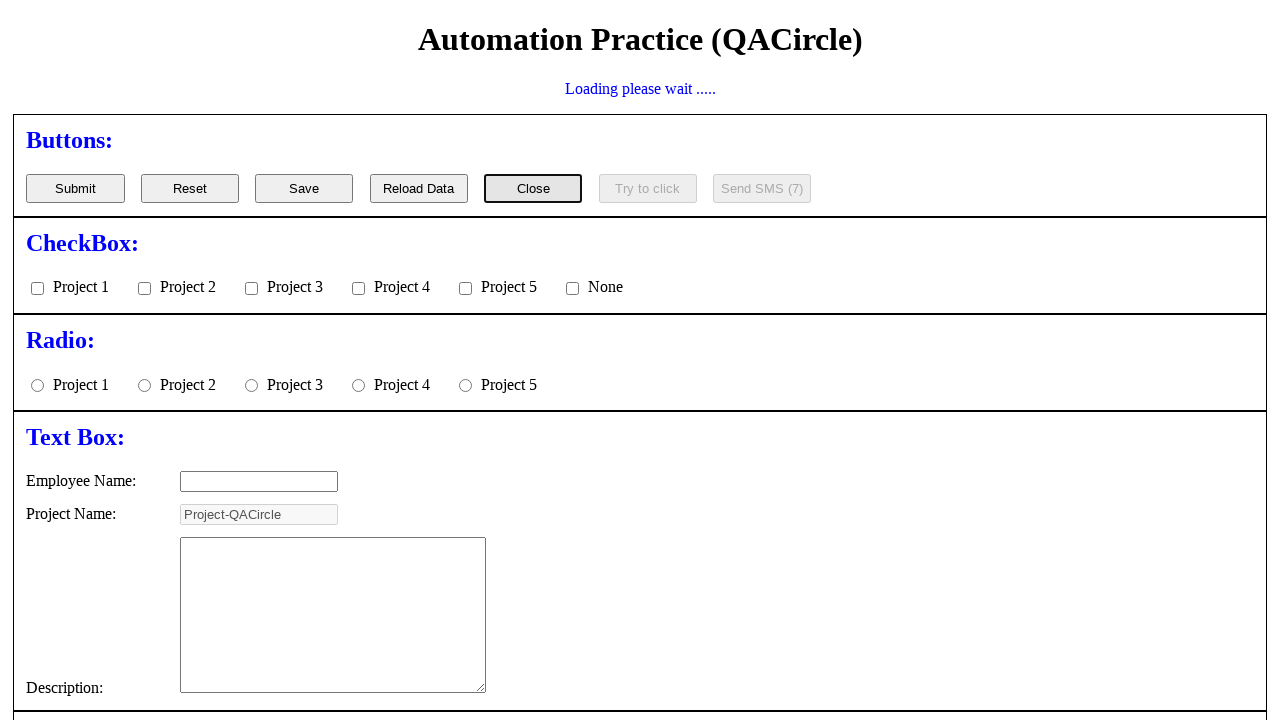

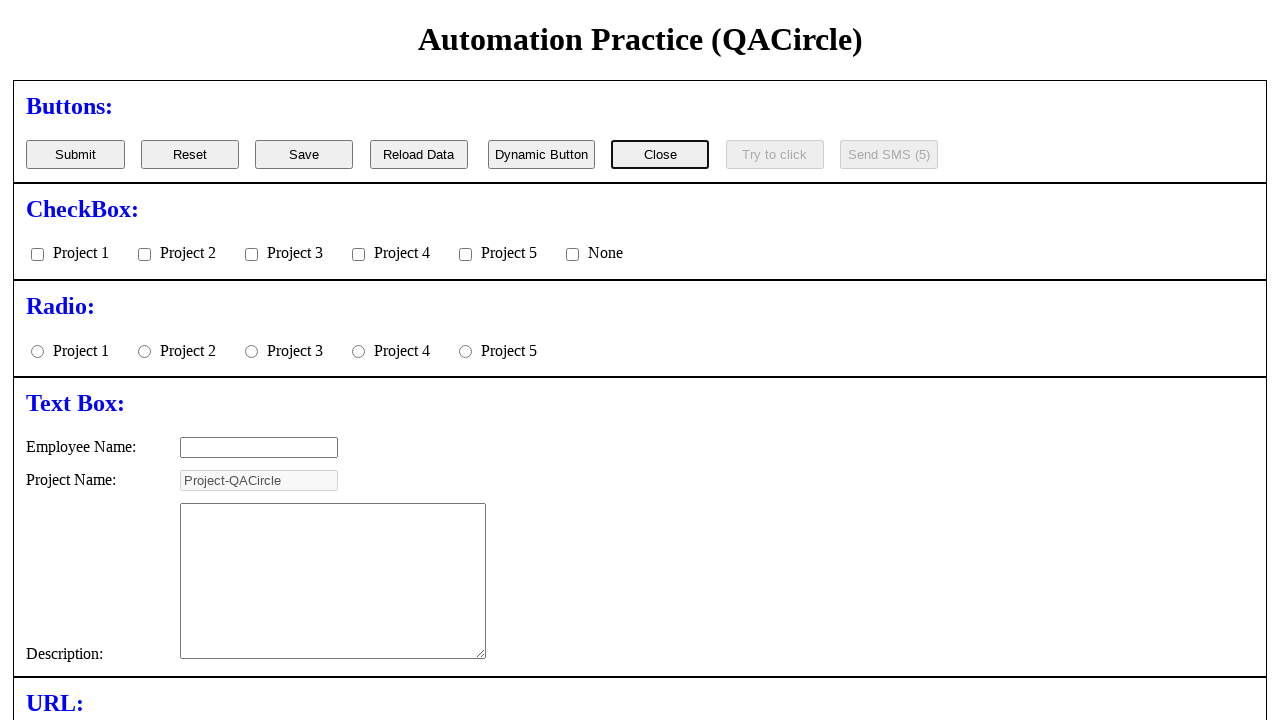